Tests clicking the Buttons menu item, then clicking the "Click Me" button, and verifying the dynamic click message appears

Starting URL: https://demoqa.com/elements

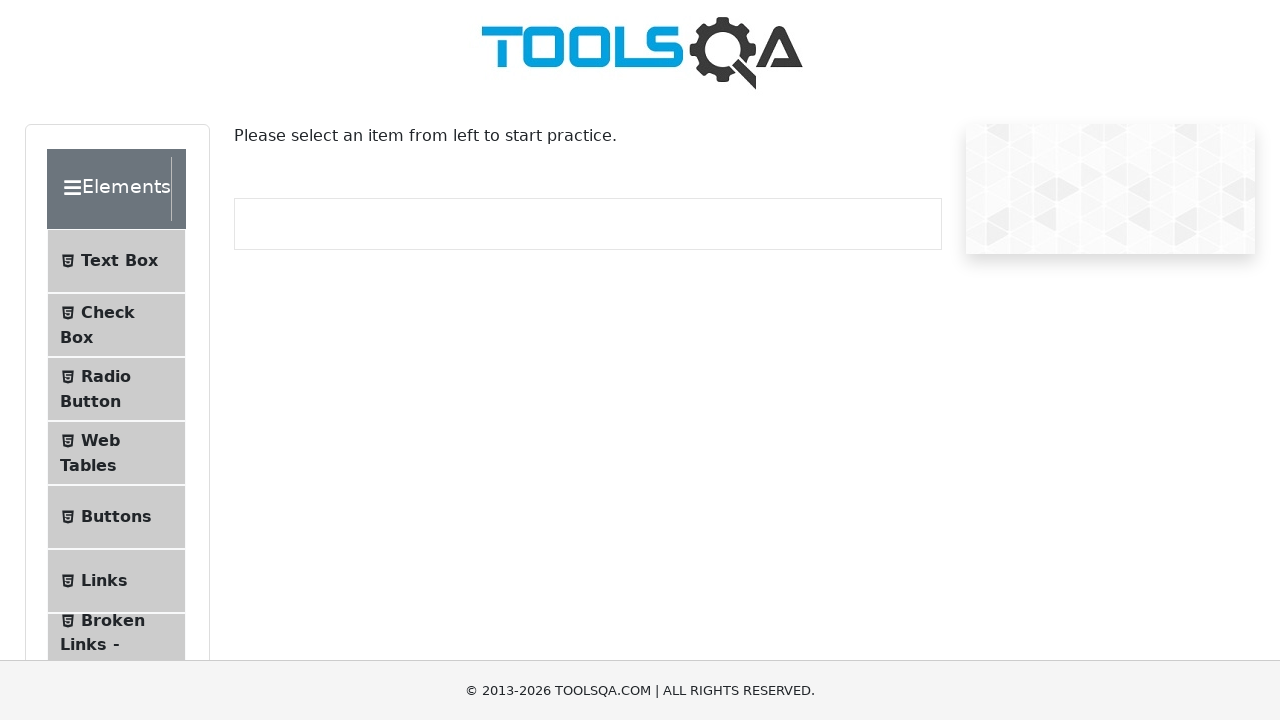

Clicked Buttons menu item at (116, 517) on #item-4
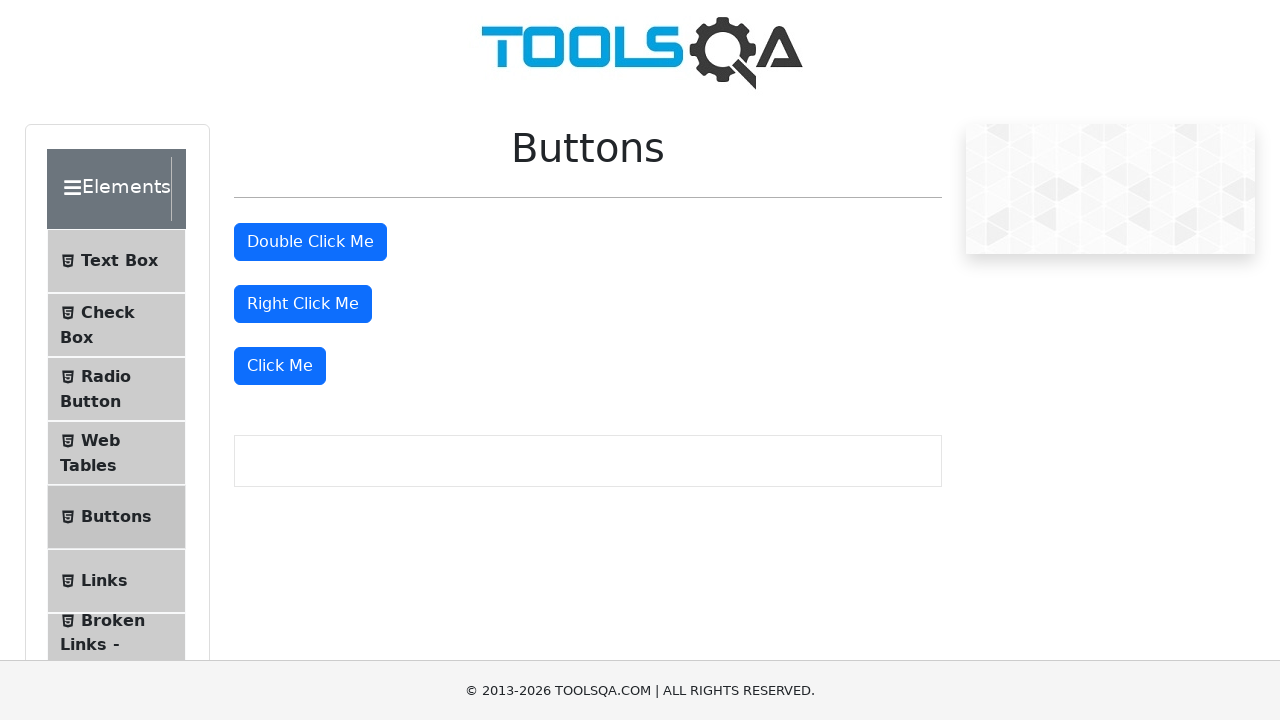

Buttons page loaded and 'Click Me' button is visible
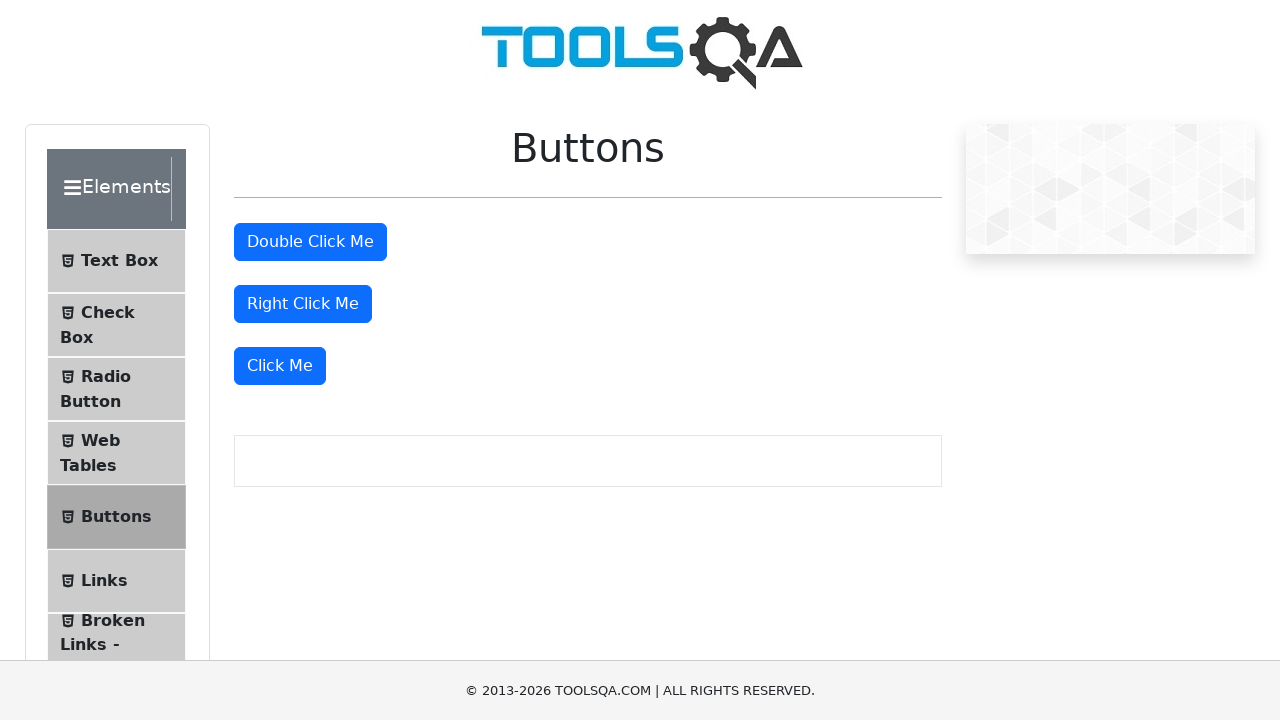

Clicked the 'Click Me' button at (280, 366) on xpath=//button[text()='Click Me']
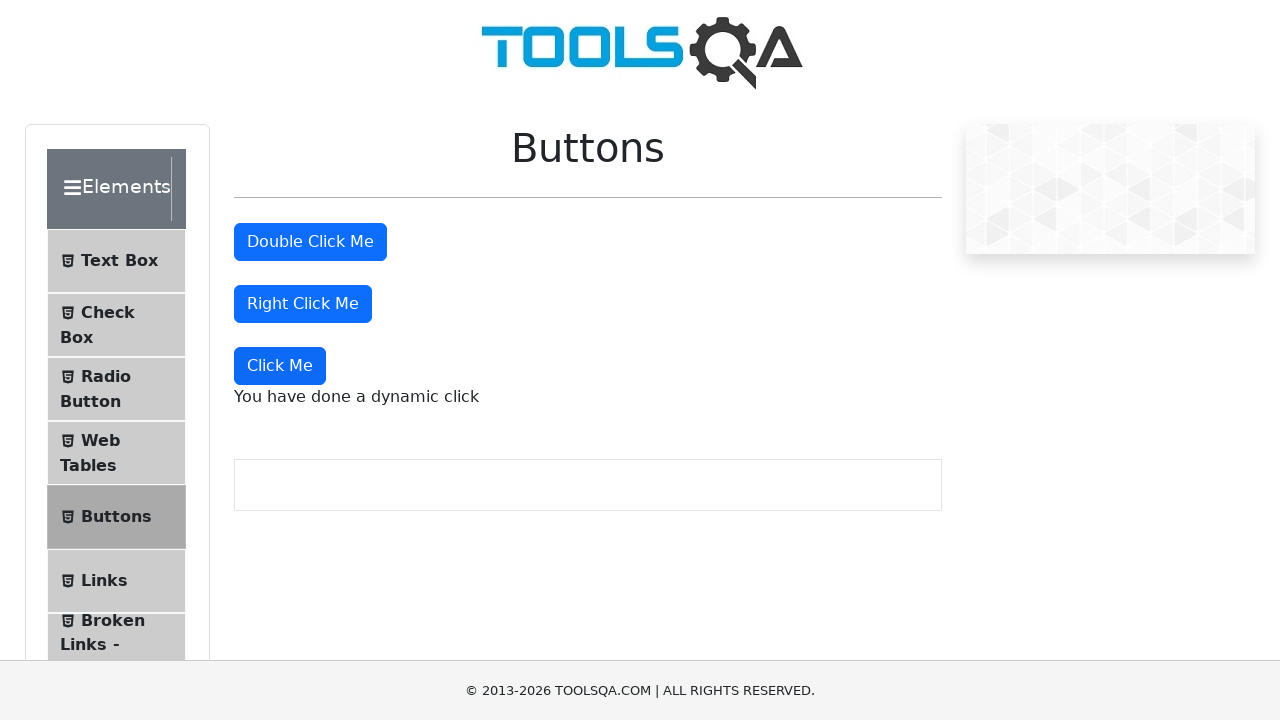

Dynamic click message appeared
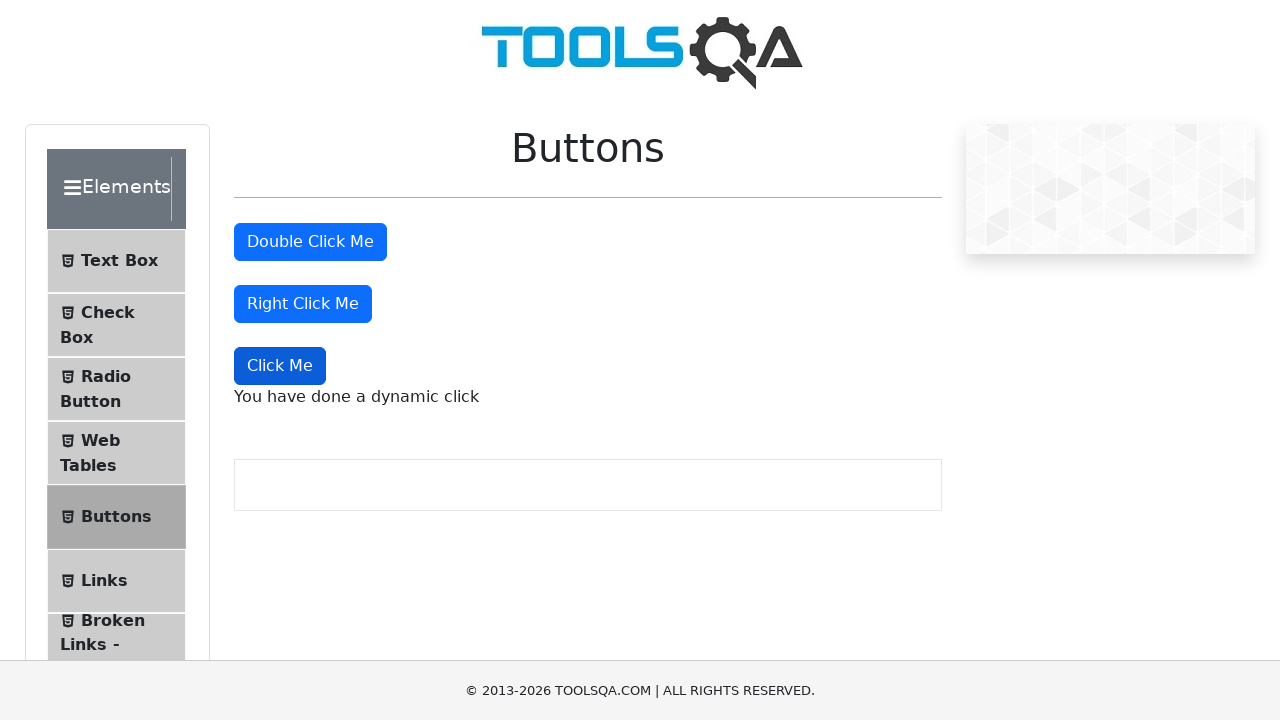

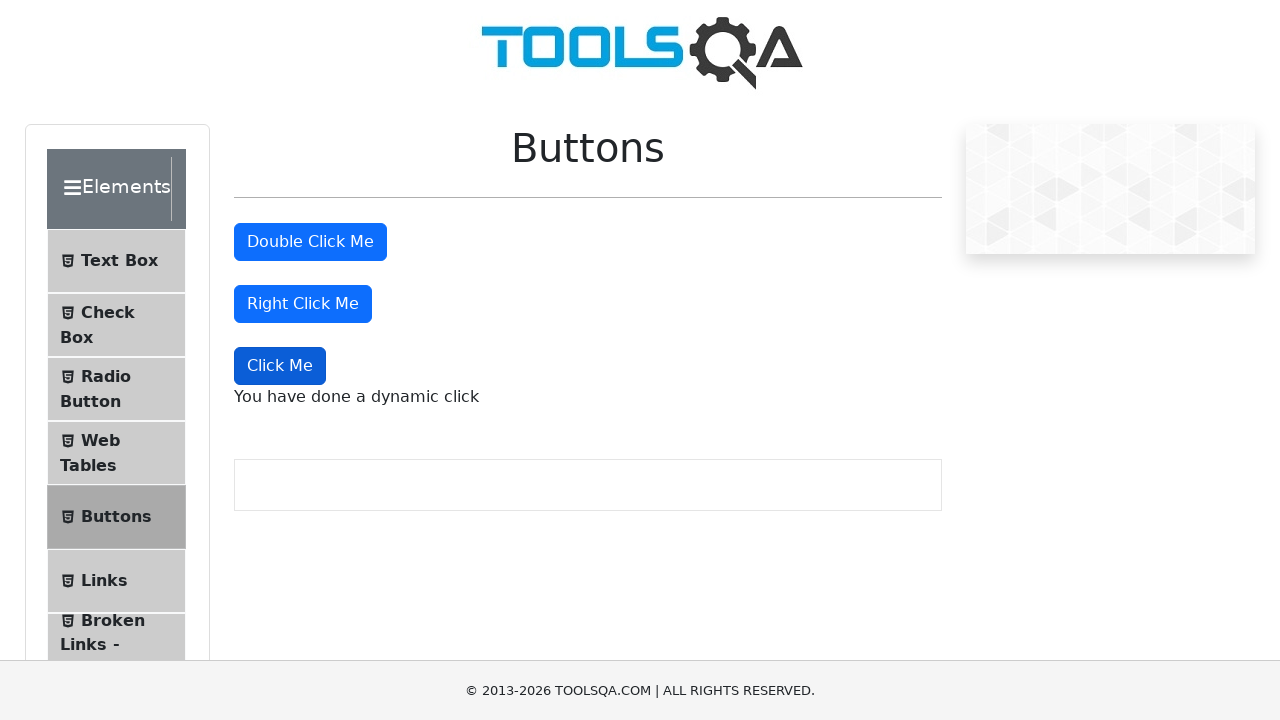